Tests registration form validation by submitting an existing username, expecting an alert message about user already existing

Starting URL: https://karshten.github.io/demo-day.github.io/#

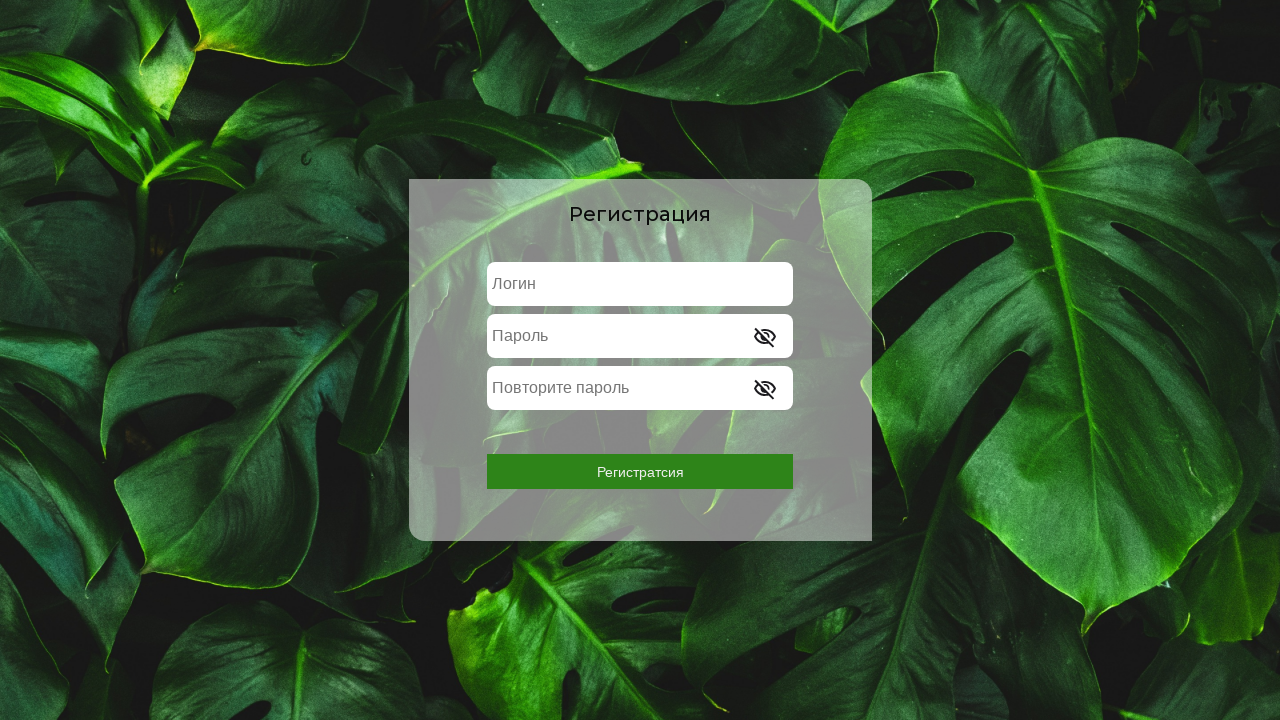

Navigated to registration form page
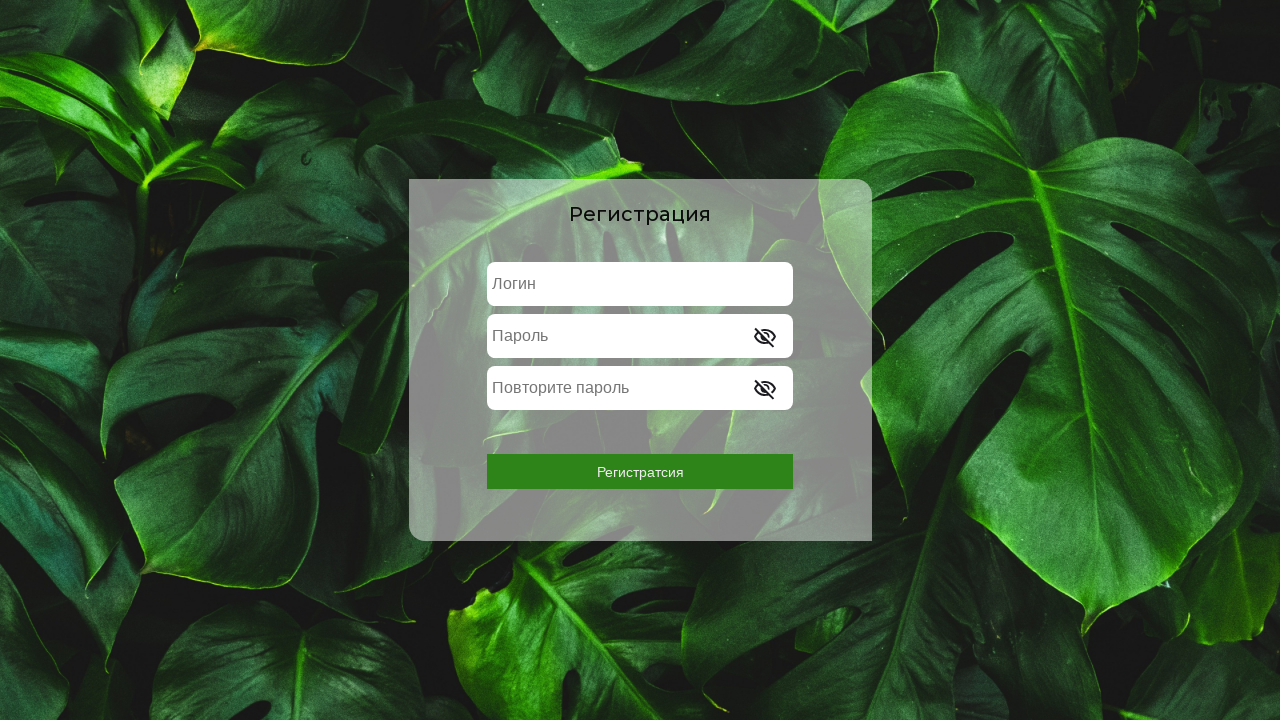

Filled login field with existing username 'john_doe' on internal:attr=[placeholder="Логин"i]
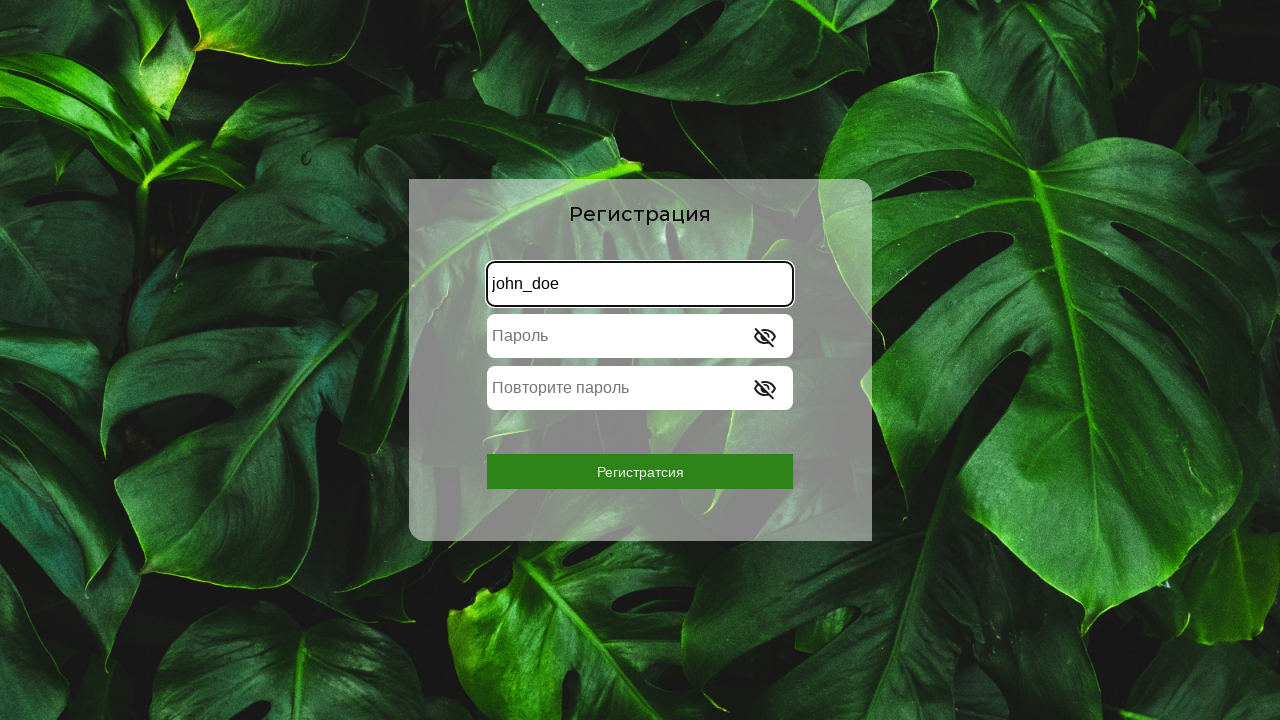

Filled password field with 'tester123' on internal:attr=[placeholder="Пароль"s]
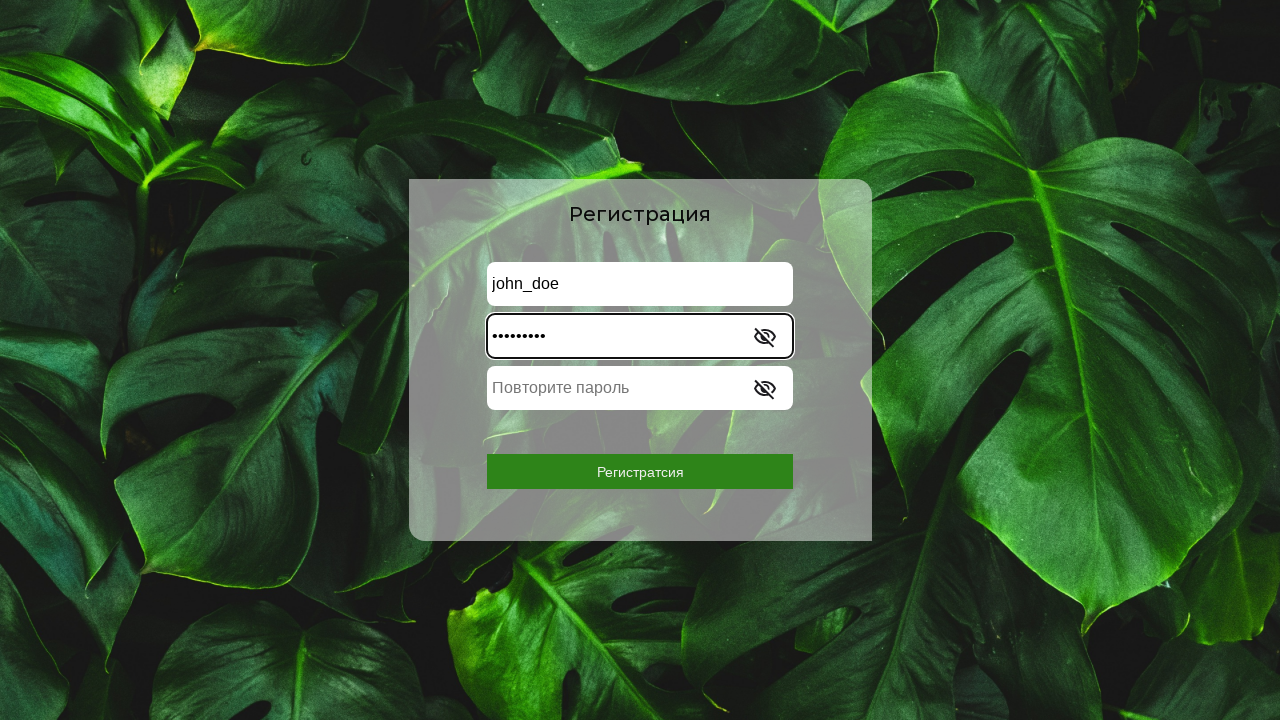

Filled confirm password field with 'tester123' on internal:attr=[placeholder="Повторите пароль"i]
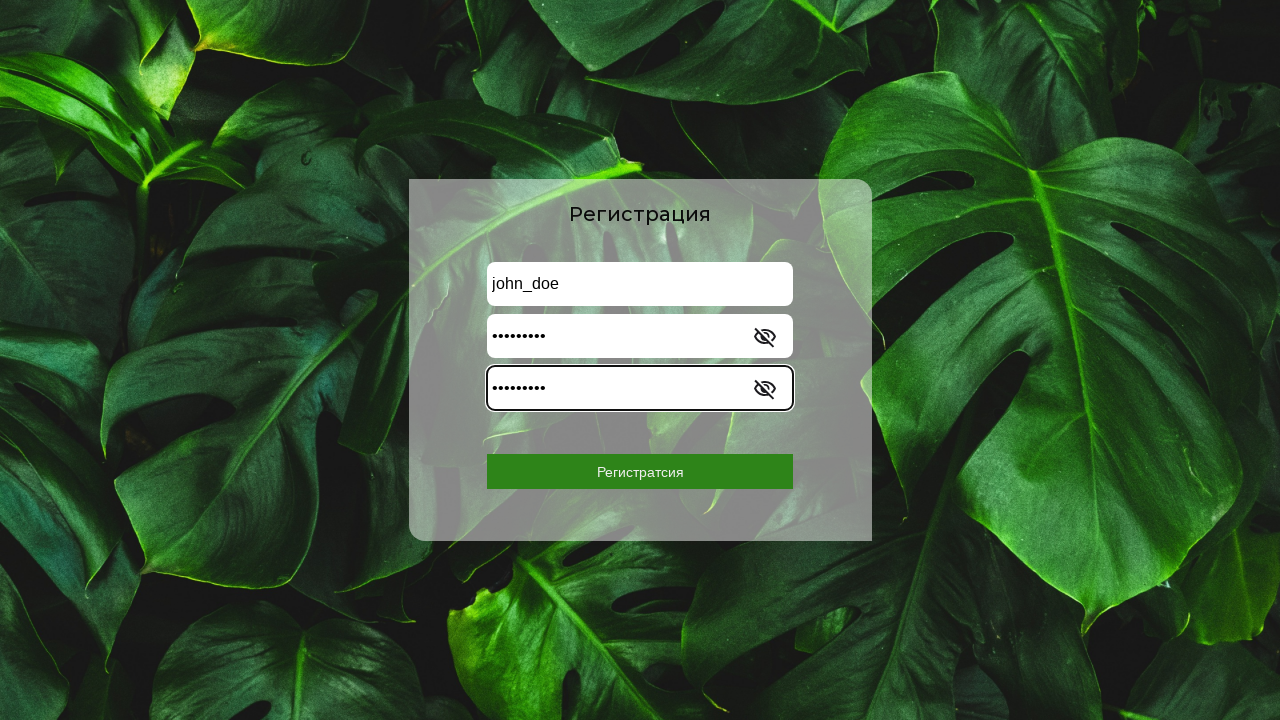

Clicked registration button at (640, 472) on internal:role=button[name="Регистратсия"i]
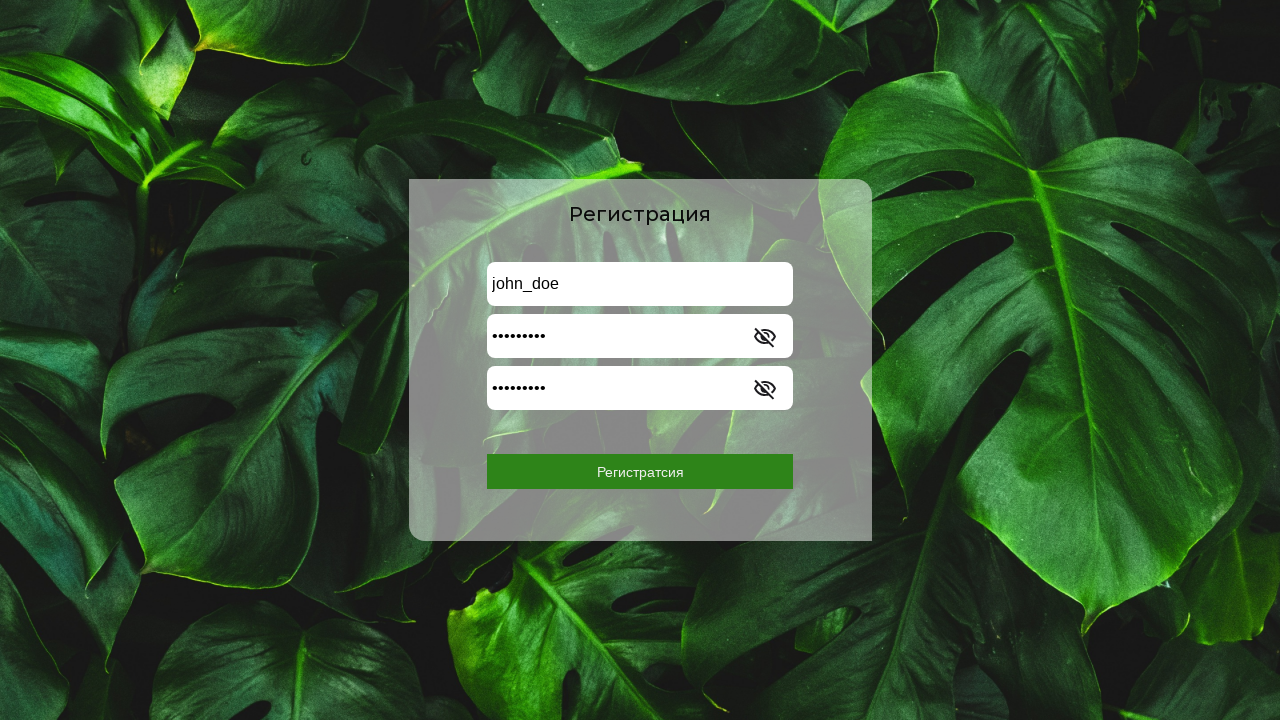

Waited for alert message about existing user to appear
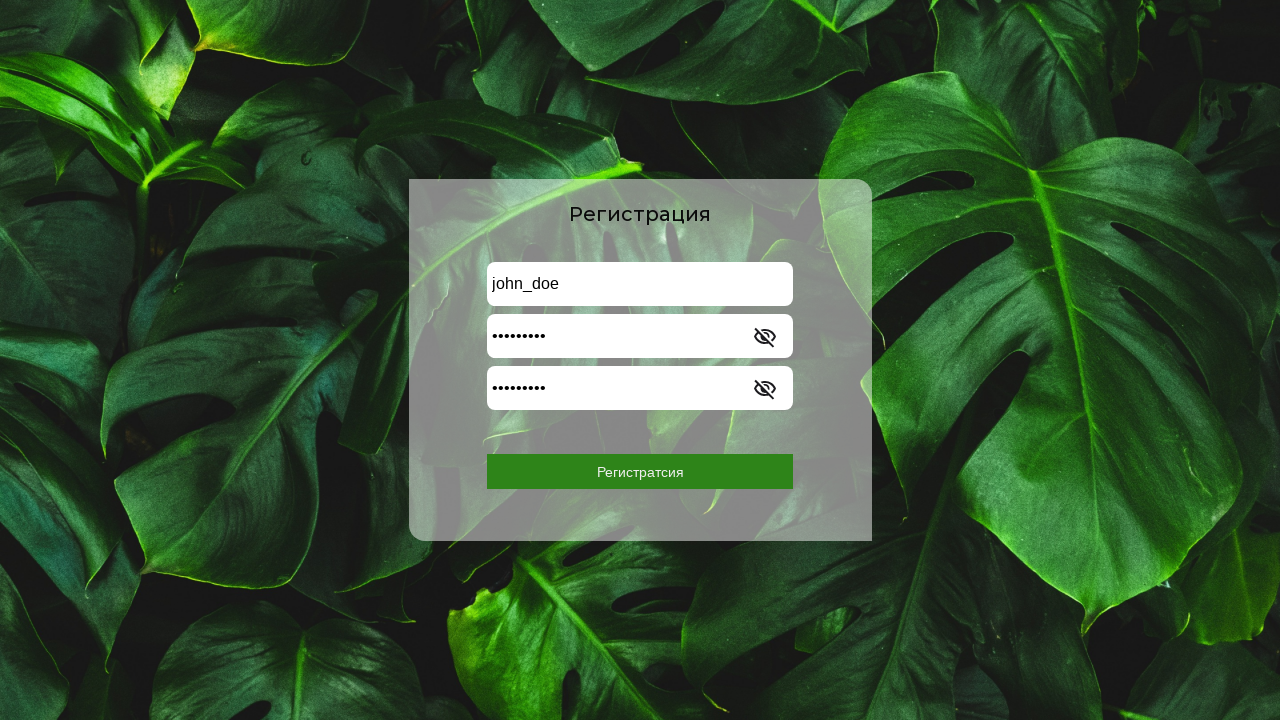

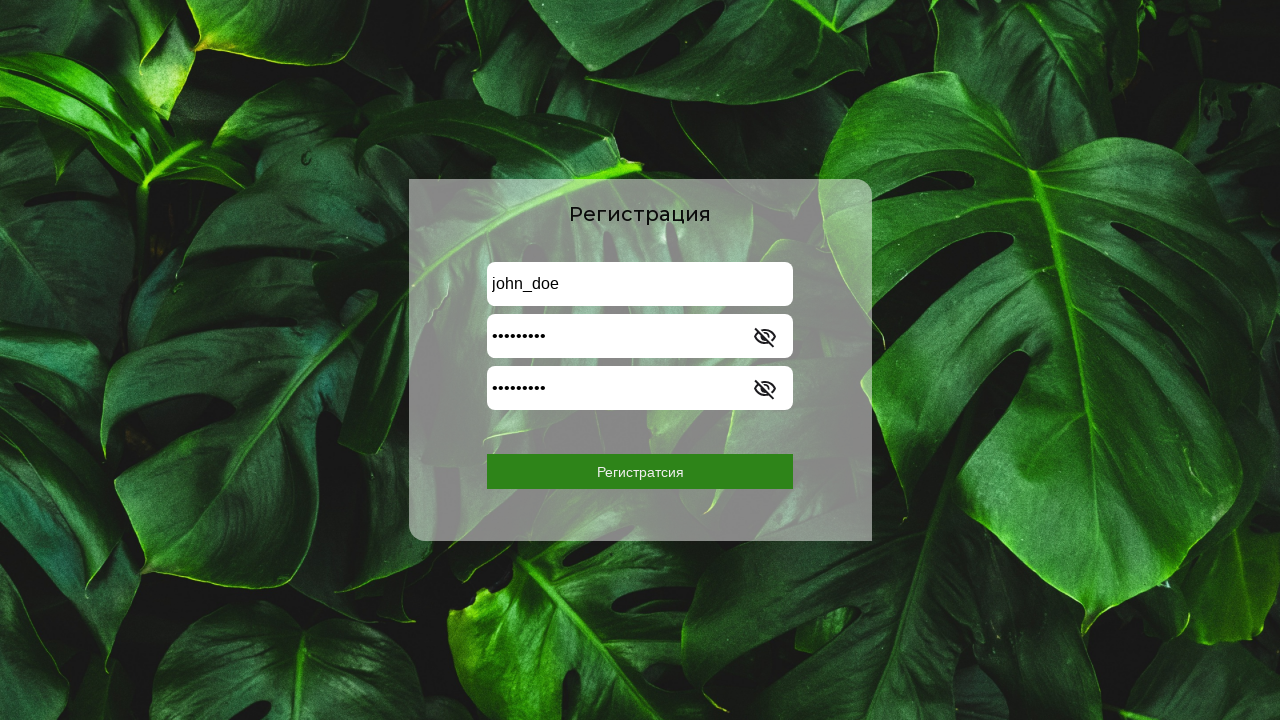